Tests dropdown selection functionality by selecting currency values using different methods: visible text, index, and value attributes

Starting URL: https://rahulshettyacademy.com/dropdownsPractise/

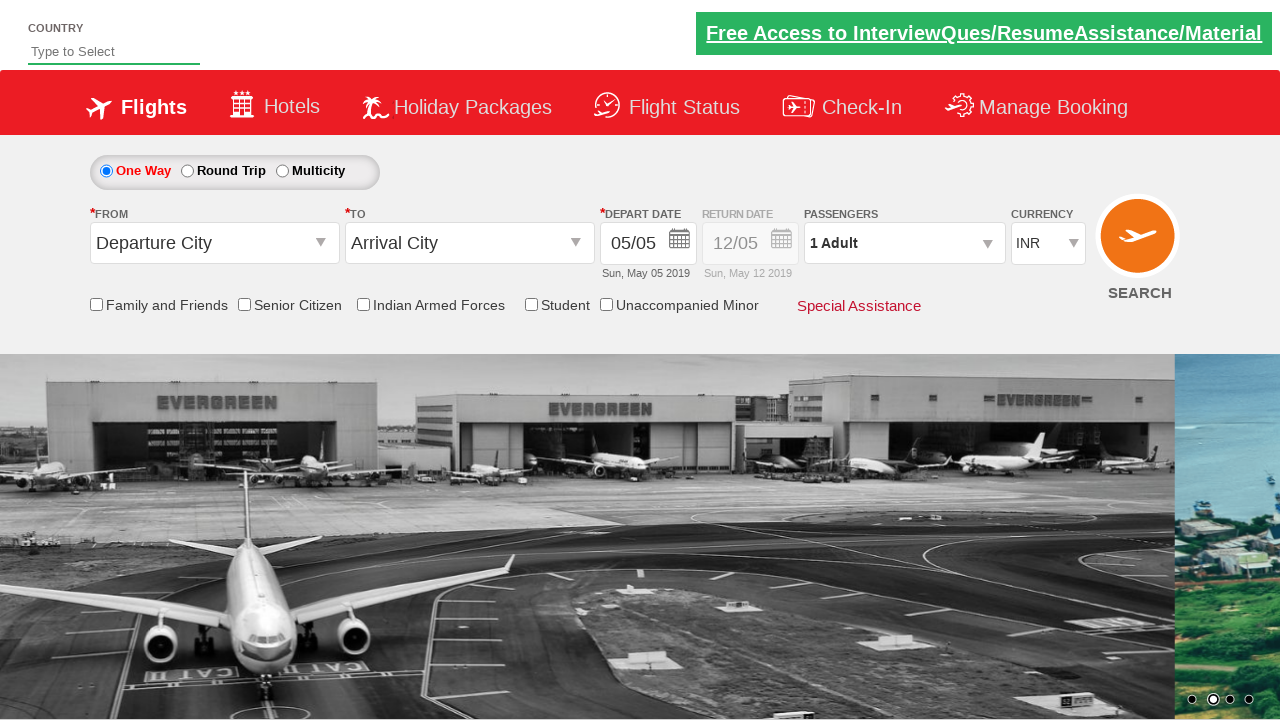

Navigated to dropdown practice page
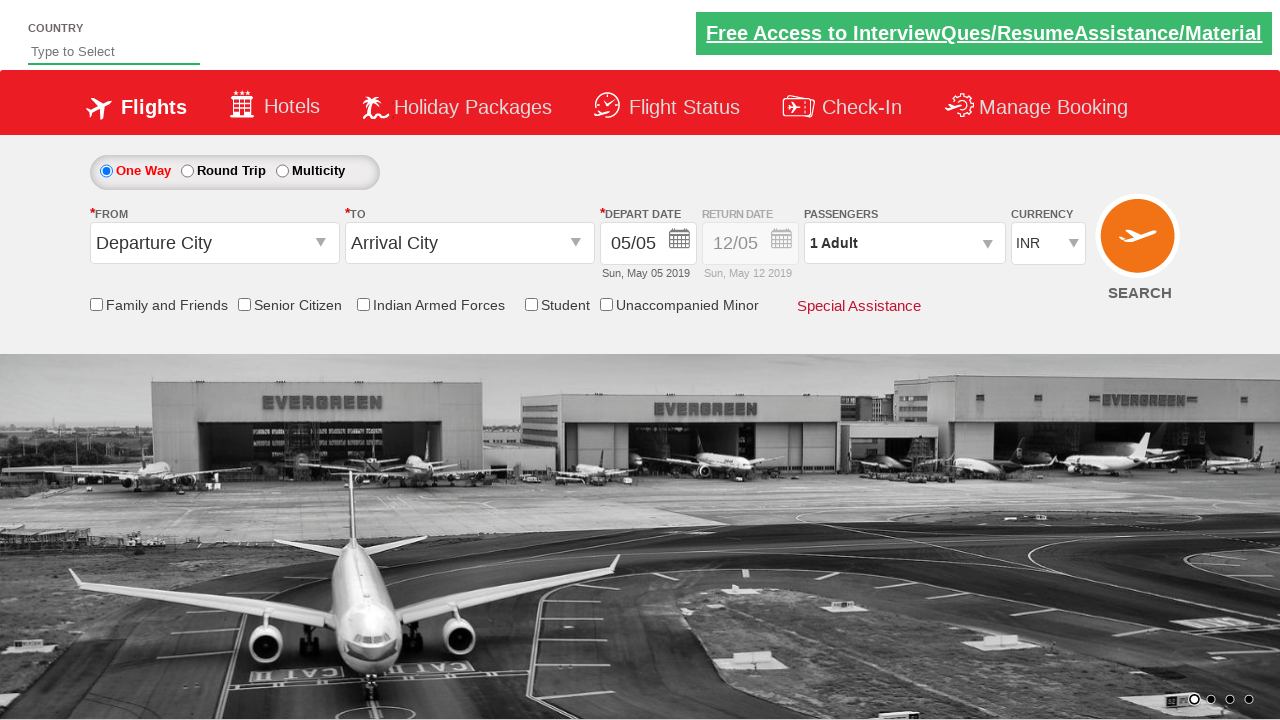

Selected currency dropdown option 'AED' by visible text on select#ctl00_mainContent_DropDownListCurrency
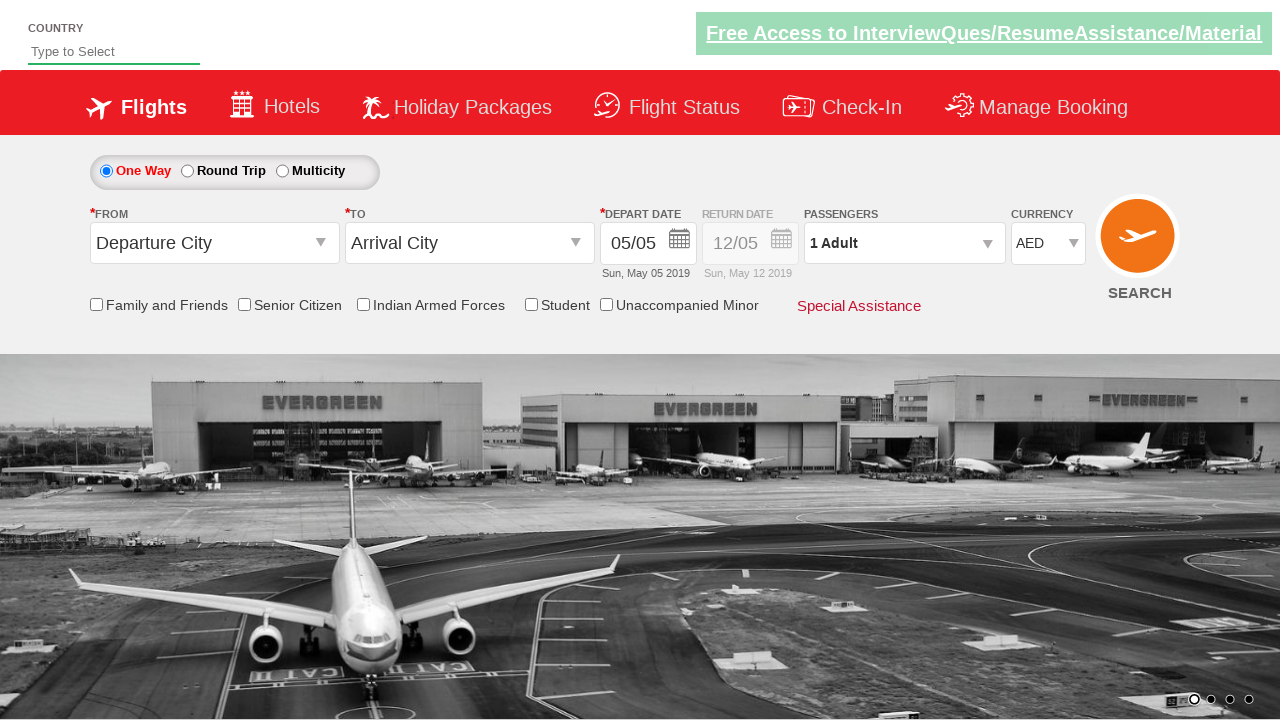

Waited 1000ms to observe currency change to AED
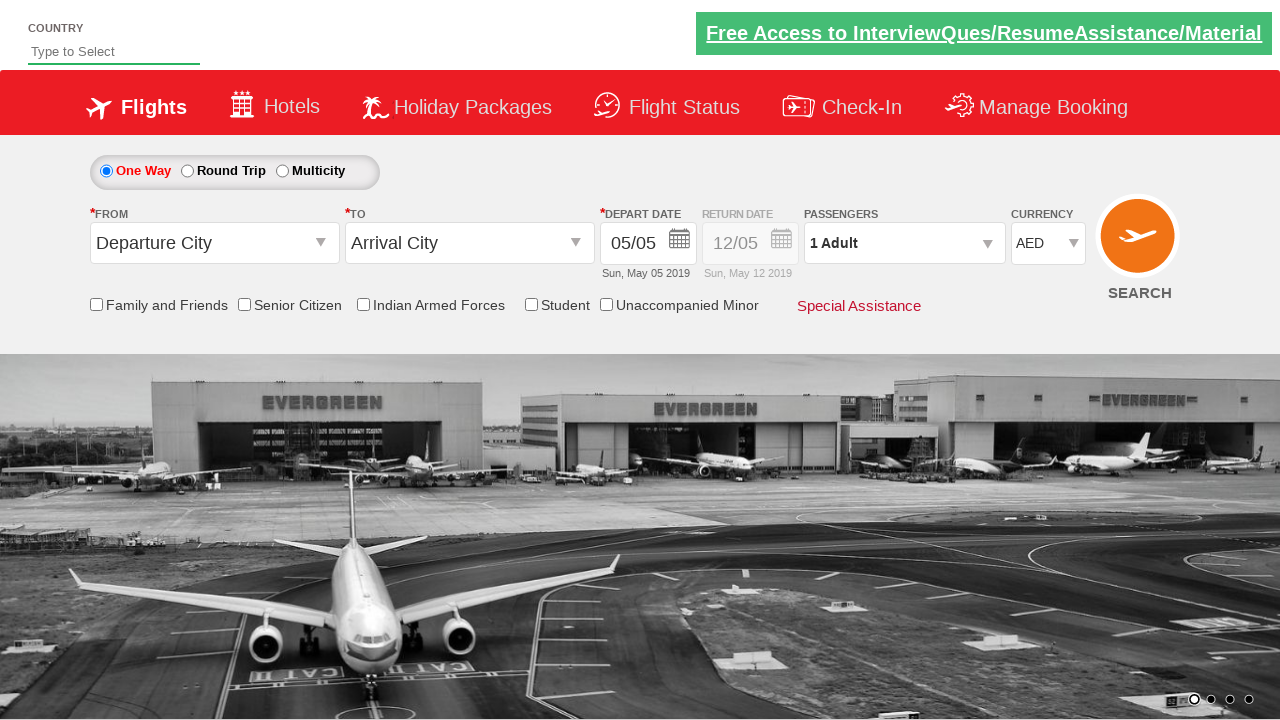

Selected currency dropdown option at index 3 on select#ctl00_mainContent_DropDownListCurrency
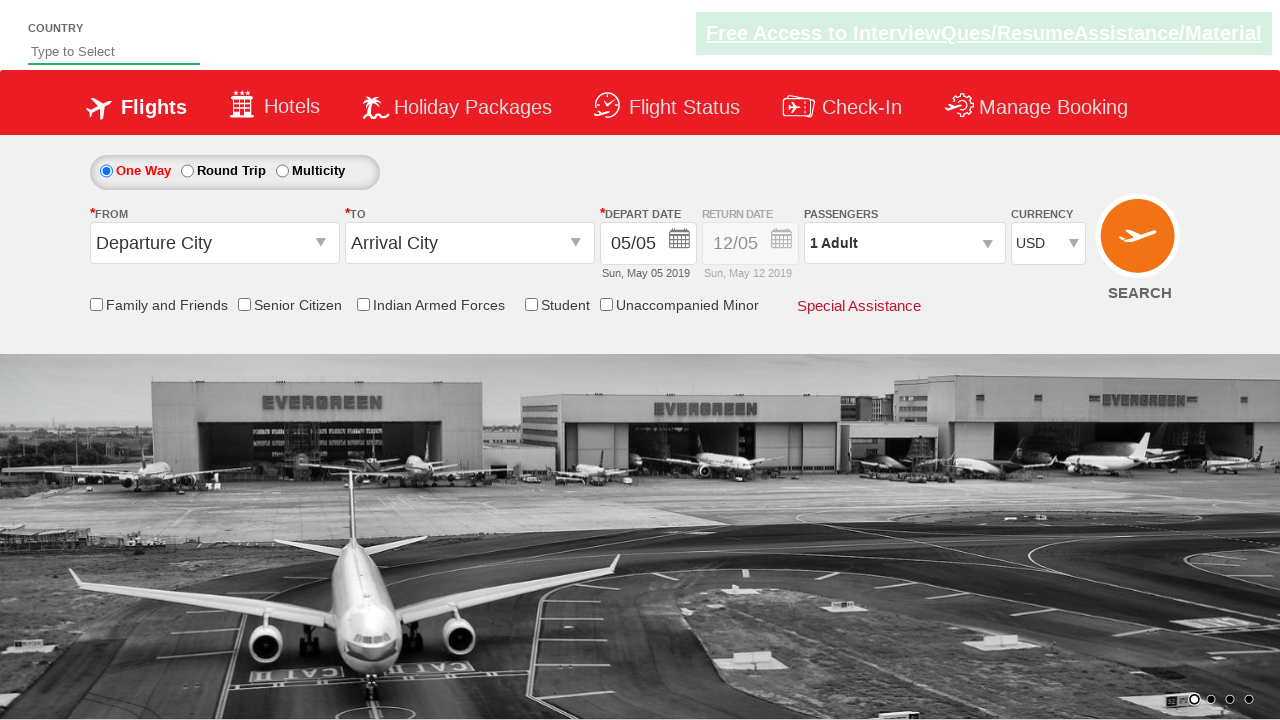

Waited 1000ms to observe currency change to index 3 option
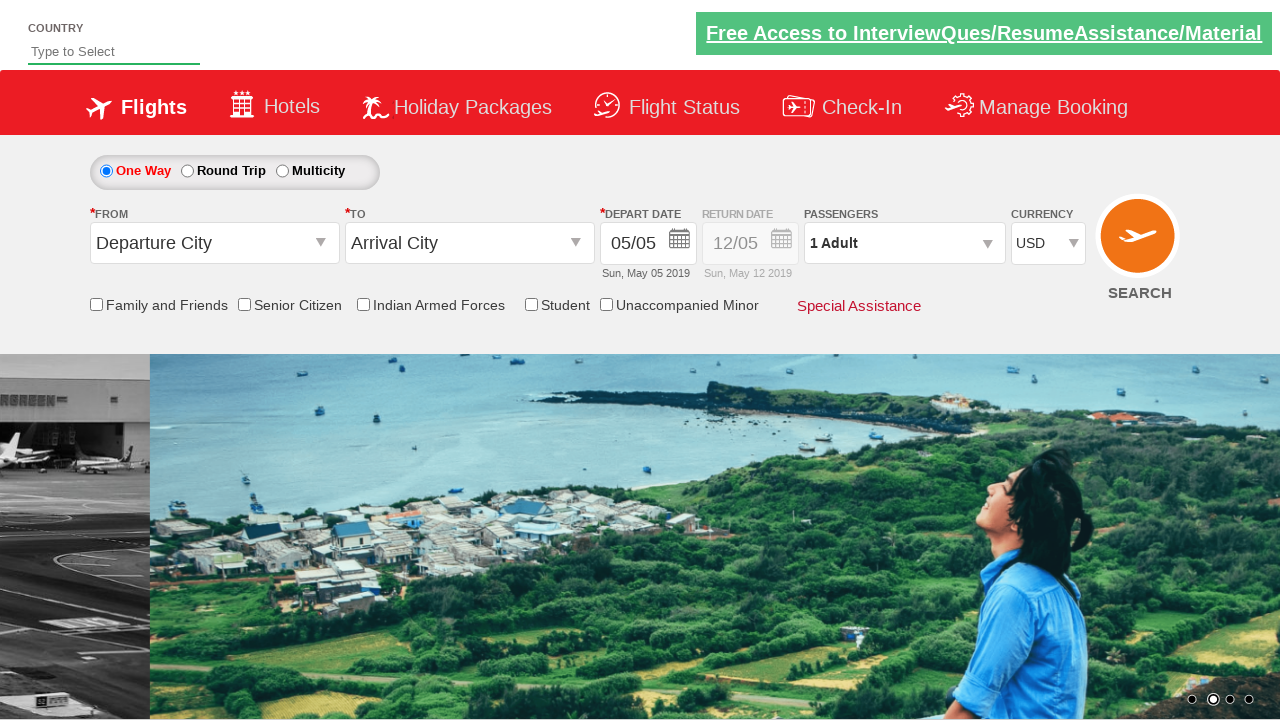

Selected currency dropdown option 'INR' by value attribute on select#ctl00_mainContent_DropDownListCurrency
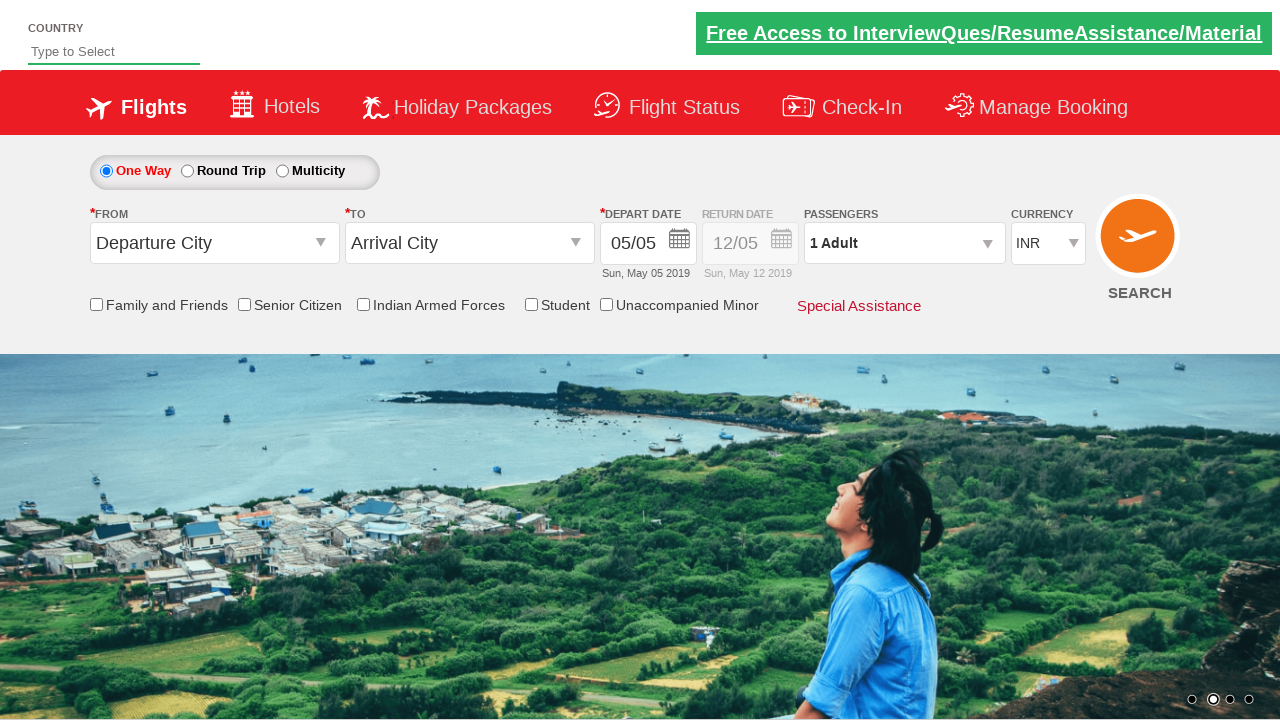

Waited 1000ms to observe currency change to INR
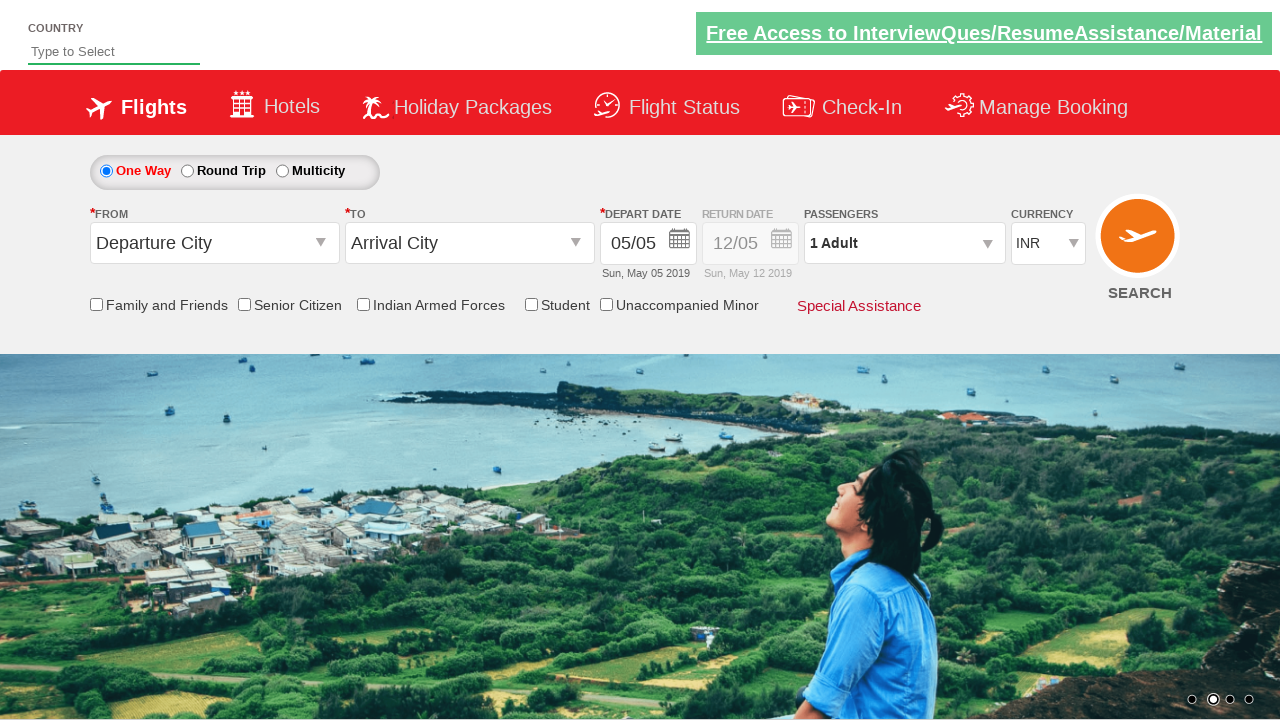

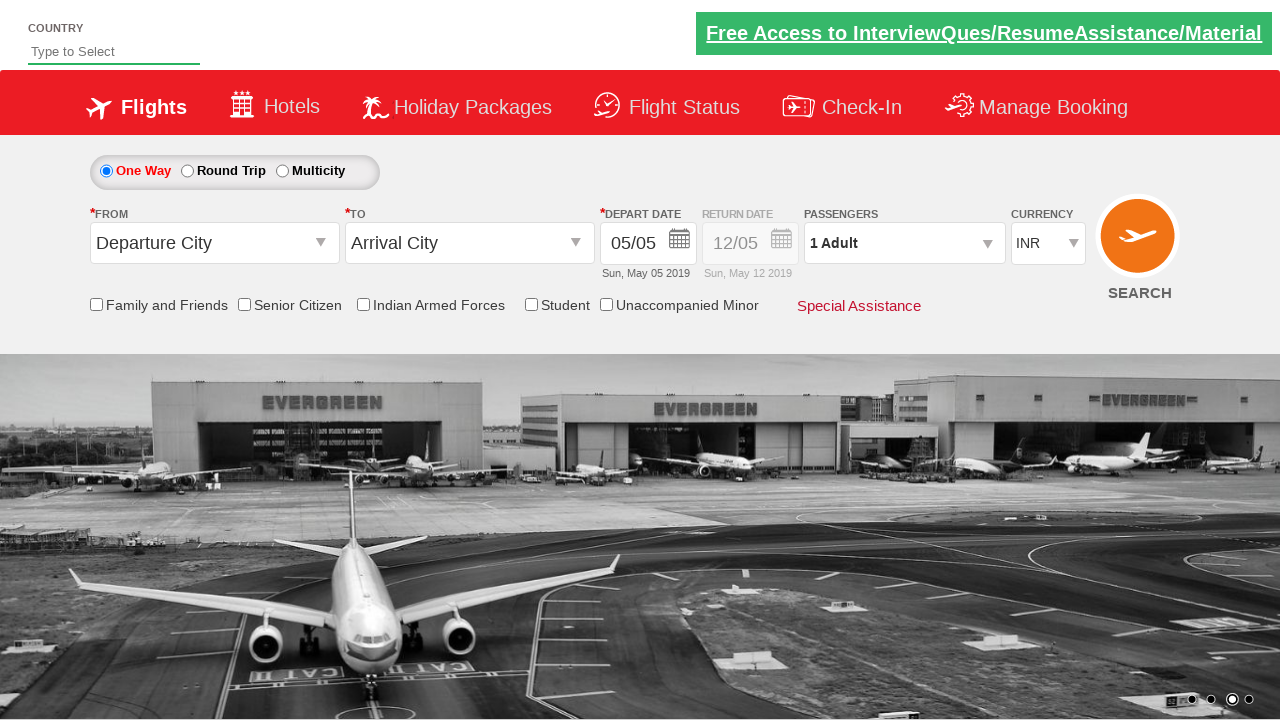